Tests that clicking Clear completed removes all completed items from the list

Starting URL: https://demo.playwright.dev/todomvc

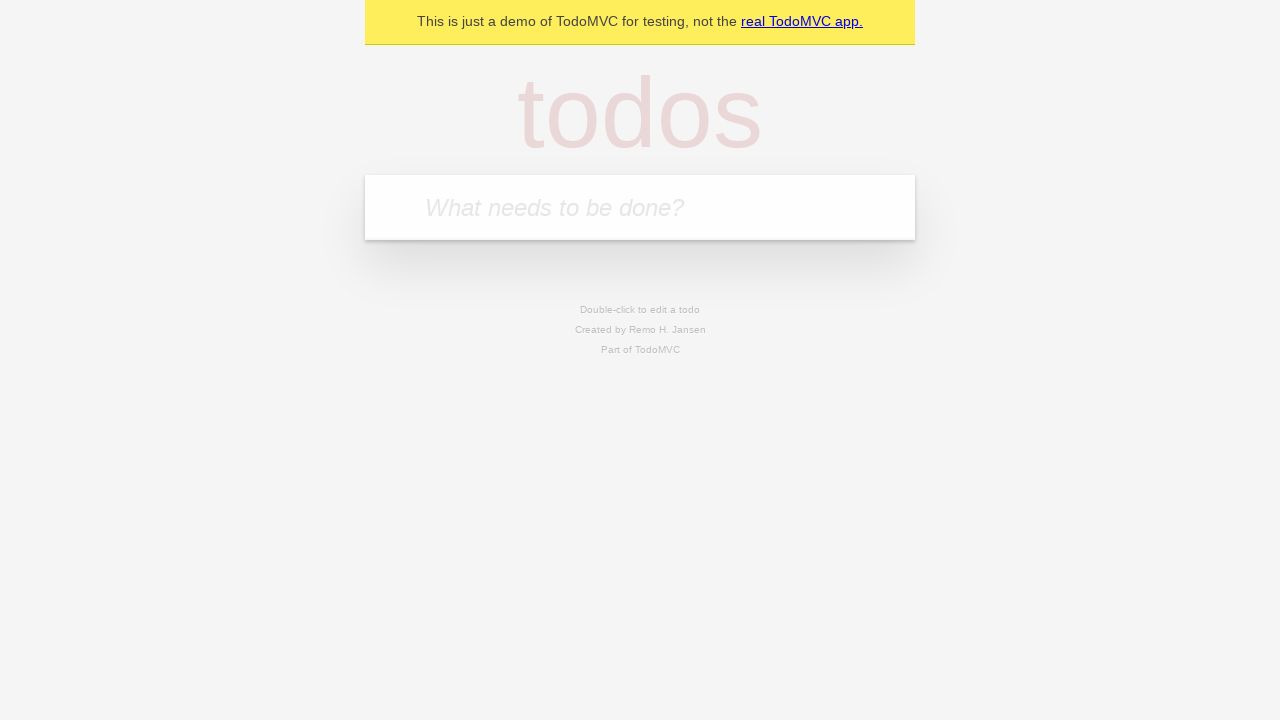

Filled todo input with 'buy some cheese' on internal:attr=[placeholder="What needs to be done?"i]
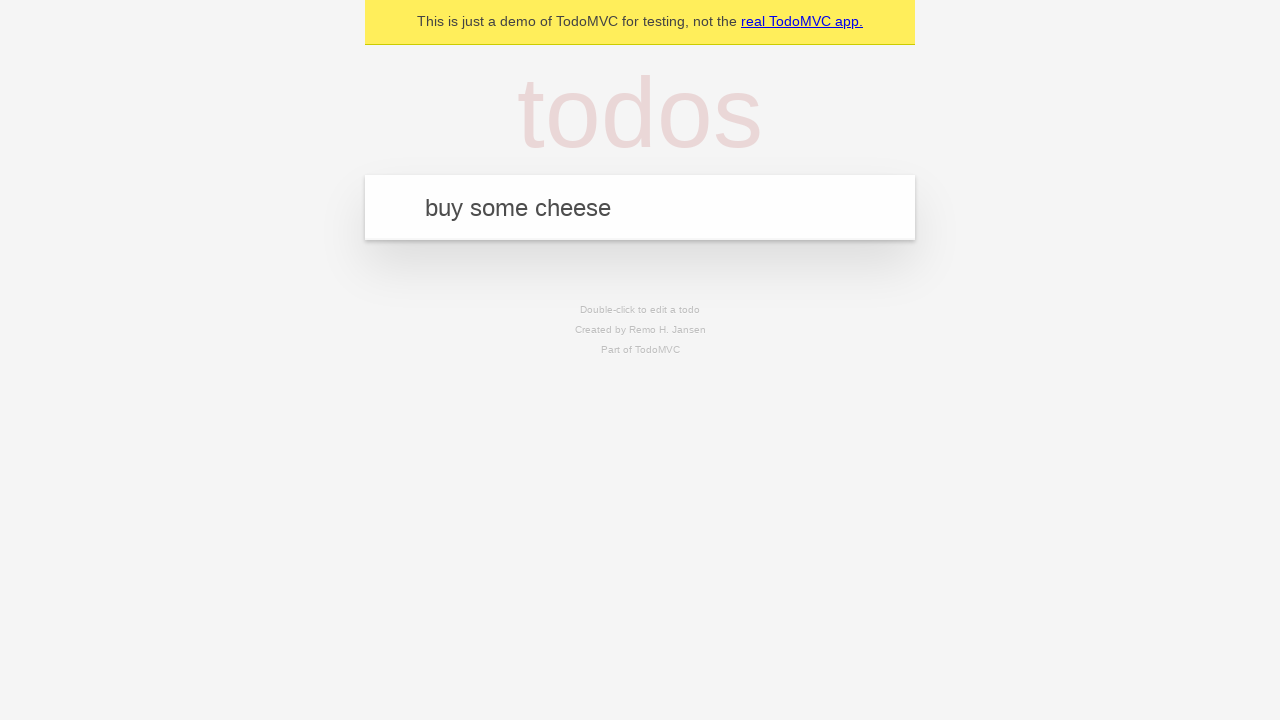

Pressed Enter to create todo 'buy some cheese' on internal:attr=[placeholder="What needs to be done?"i]
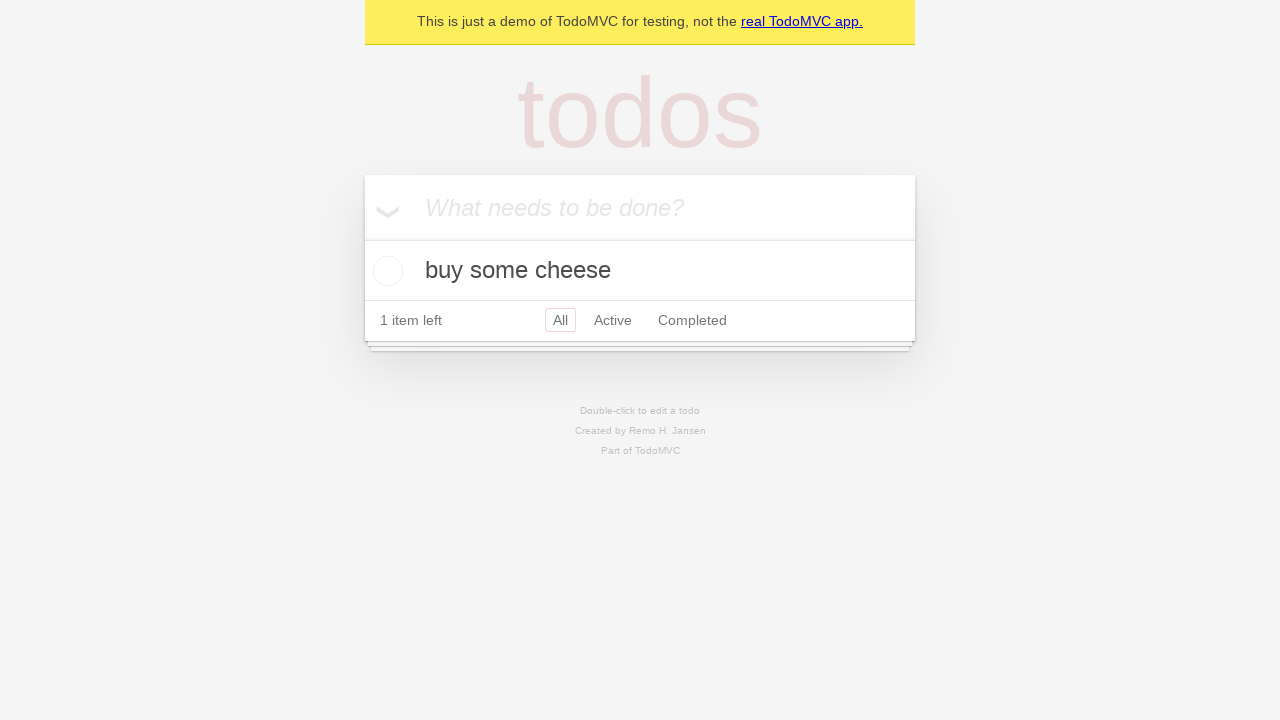

Filled todo input with 'feed the cat' on internal:attr=[placeholder="What needs to be done?"i]
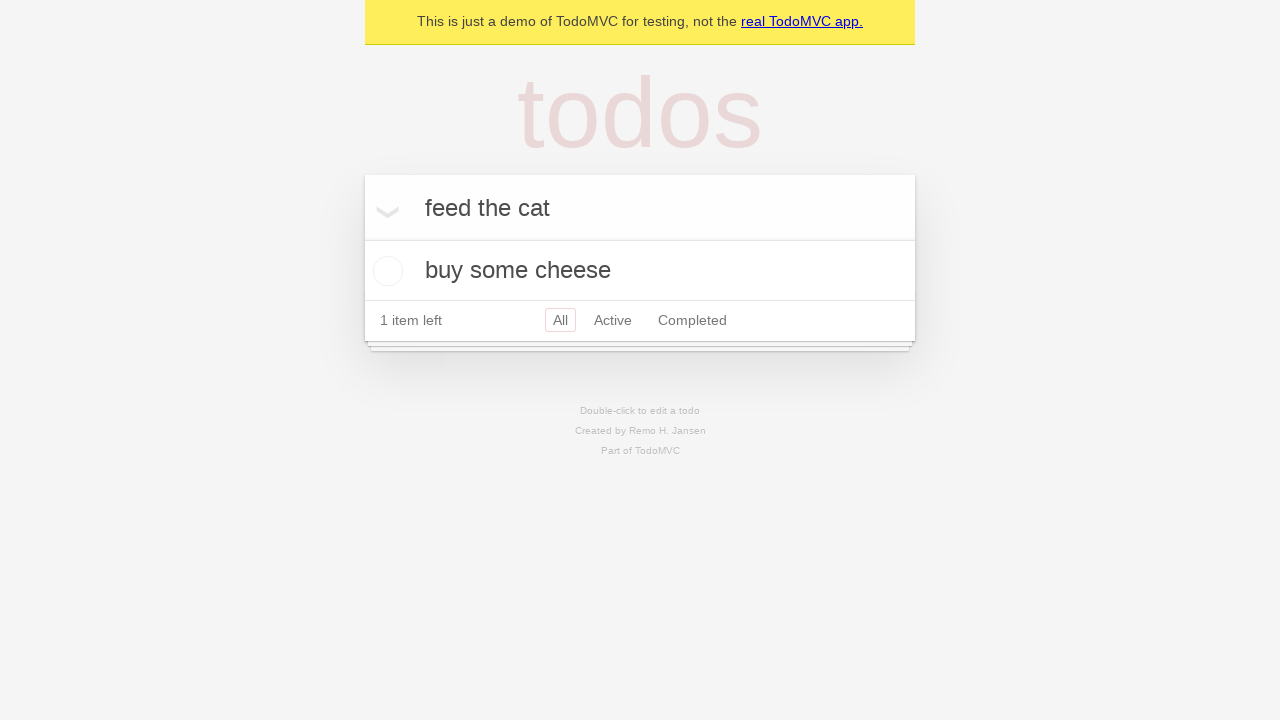

Pressed Enter to create todo 'feed the cat' on internal:attr=[placeholder="What needs to be done?"i]
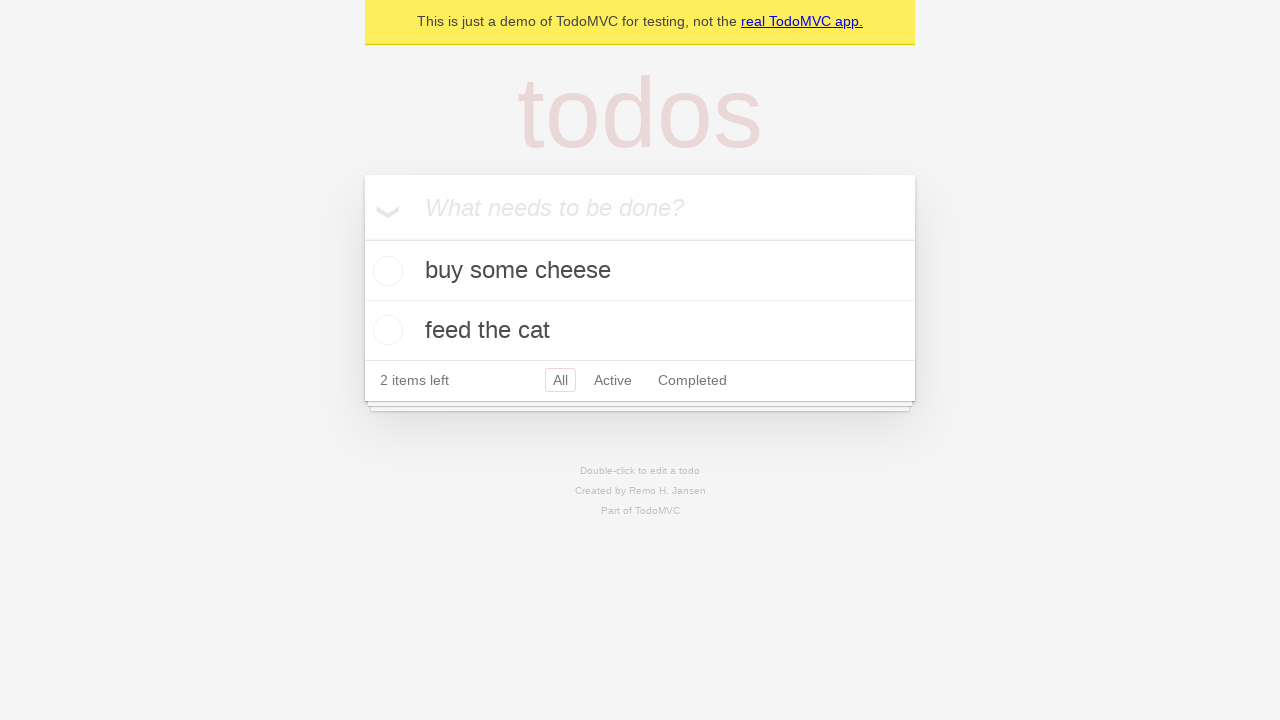

Filled todo input with 'book a doctors appointment' on internal:attr=[placeholder="What needs to be done?"i]
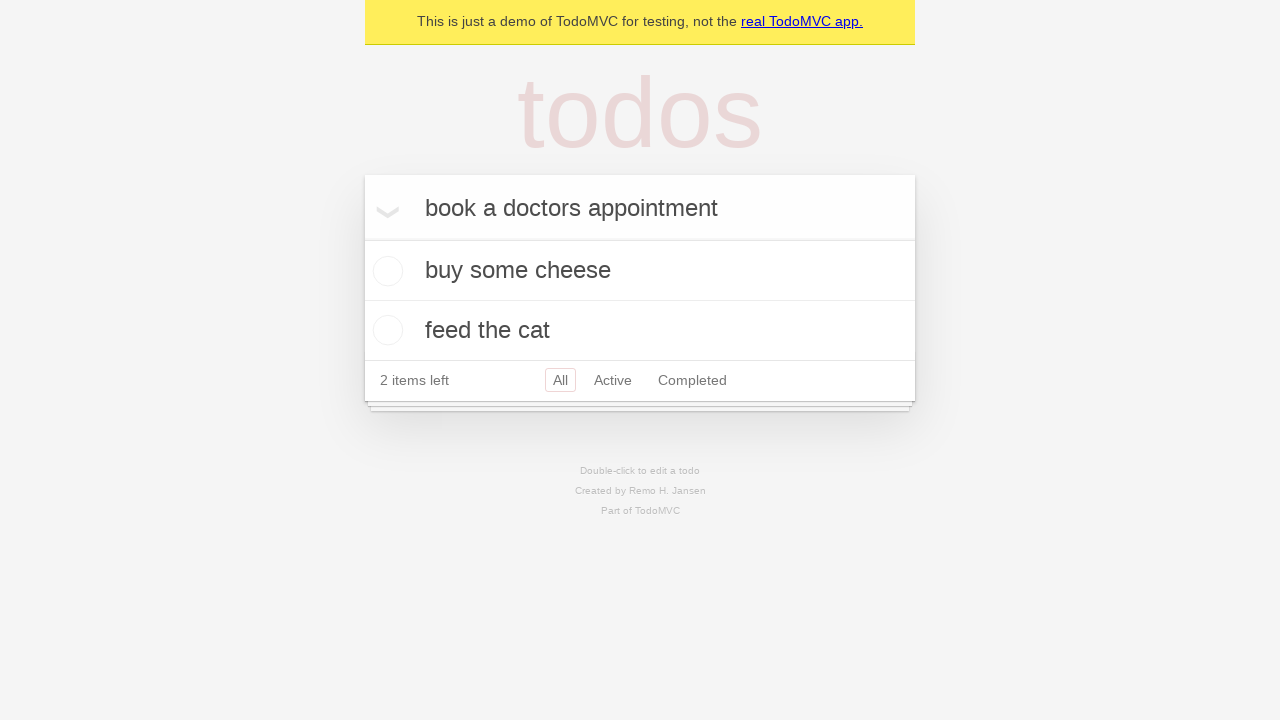

Pressed Enter to create todo 'book a doctors appointment' on internal:attr=[placeholder="What needs to be done?"i]
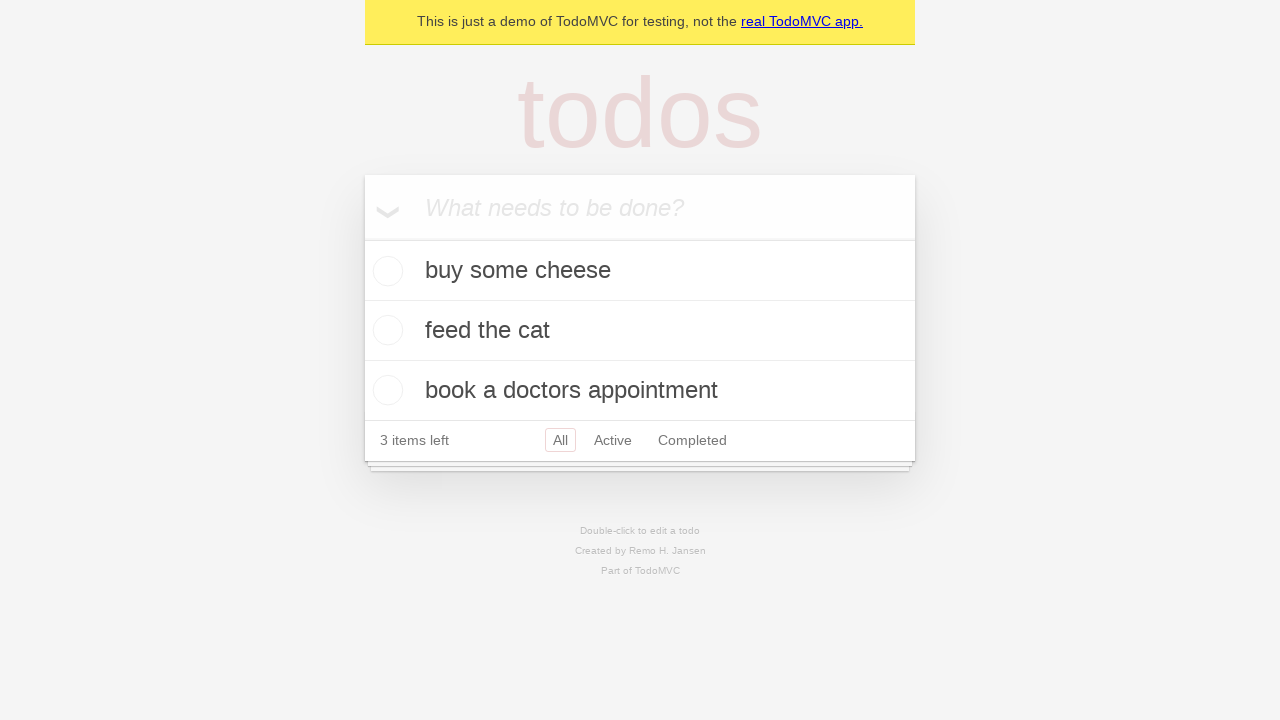

Waited for all 3 todos to be created
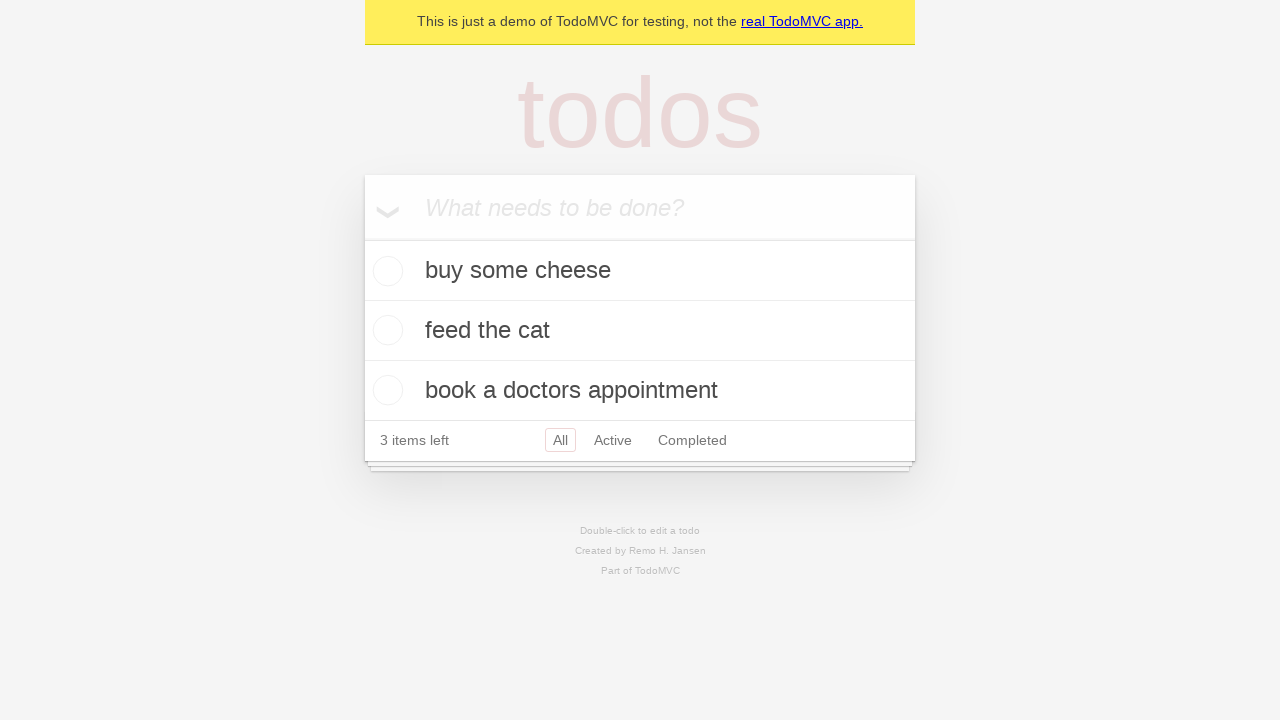

Checked the second todo item to mark it as completed at (385, 330) on internal:testid=[data-testid="todo-item"s] >> nth=1 >> internal:role=checkbox
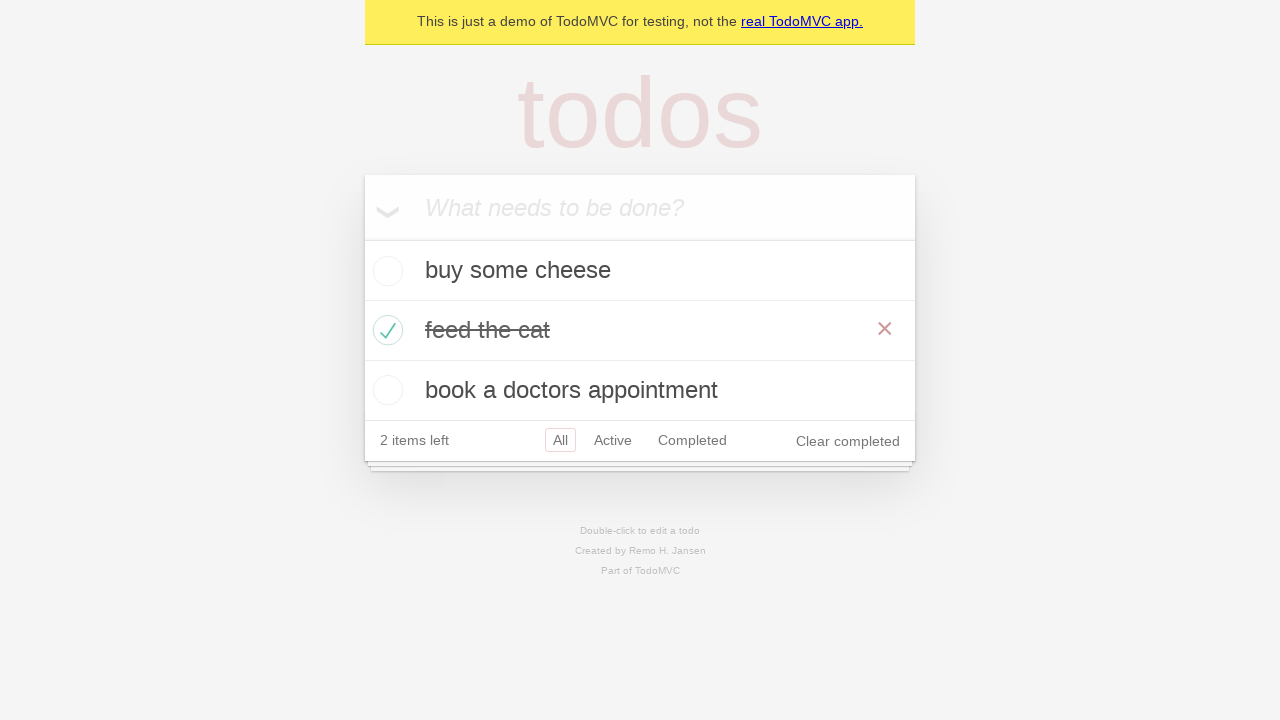

Clicked 'Clear completed' button to remove completed items at (848, 441) on internal:role=button[name="Clear completed"i]
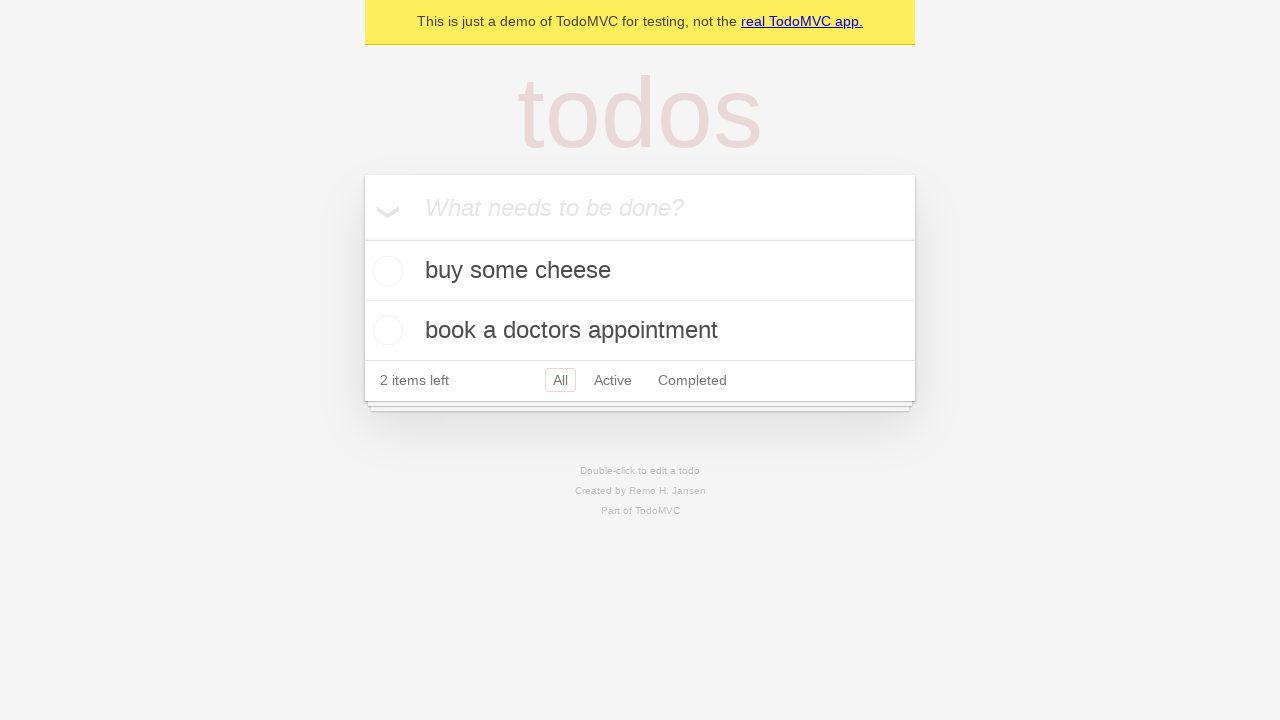

Verified completed item was removed - 2 todos remaining
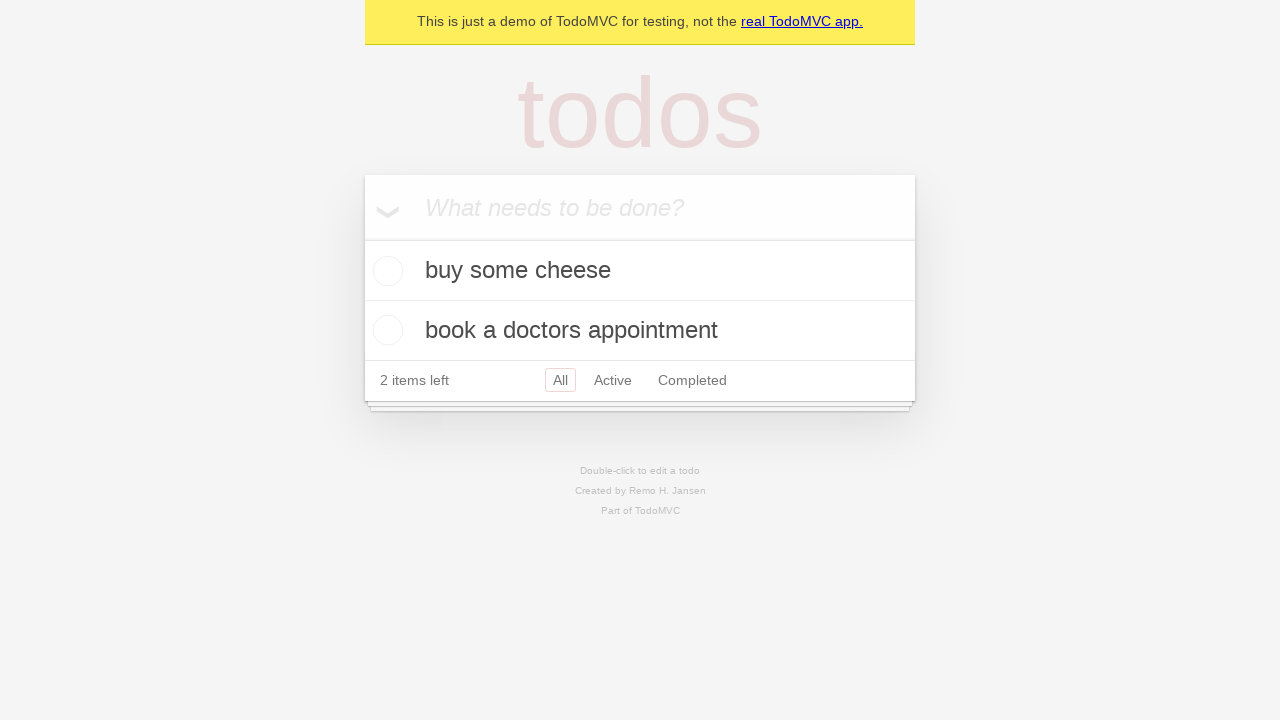

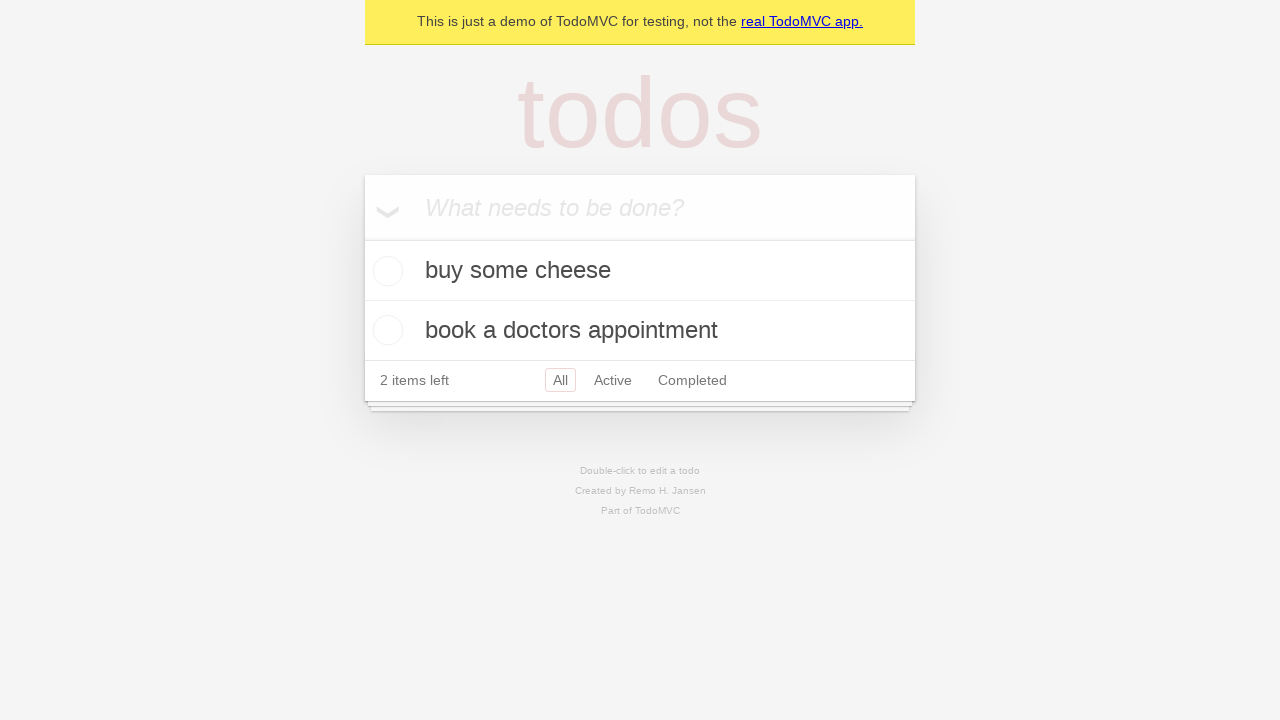